Tests the search functionality on UGD university website by searching for "Ingeniería" and verifying results

Starting URL: https://ugd.edu.ar/

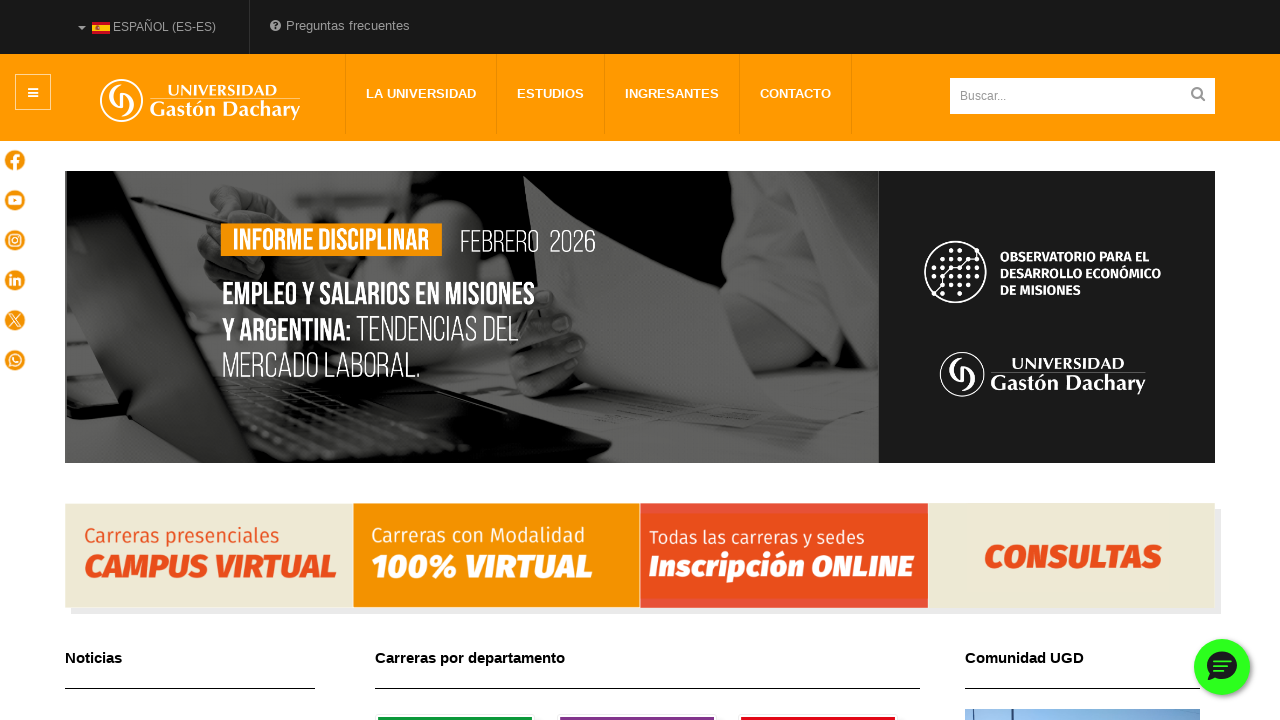

Filled search input with 'Ingeniería' on #mod-search-searchword
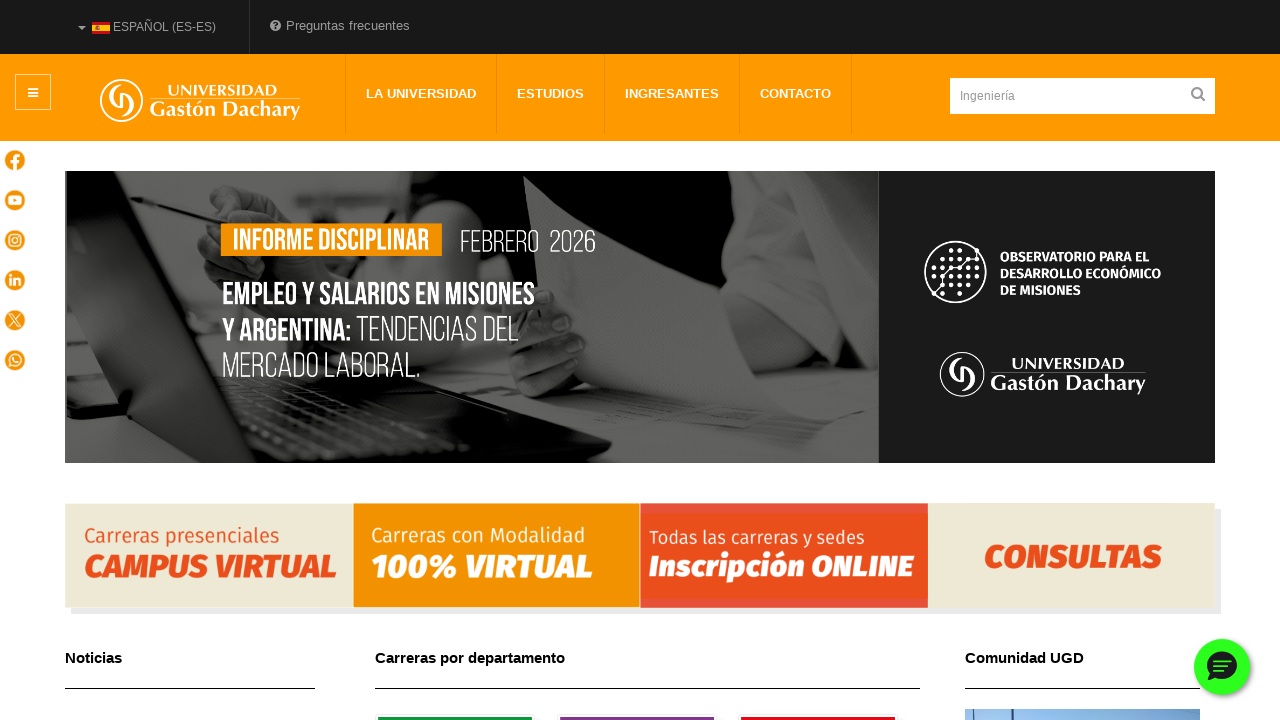

Pressed Enter to submit search query on #mod-search-searchword
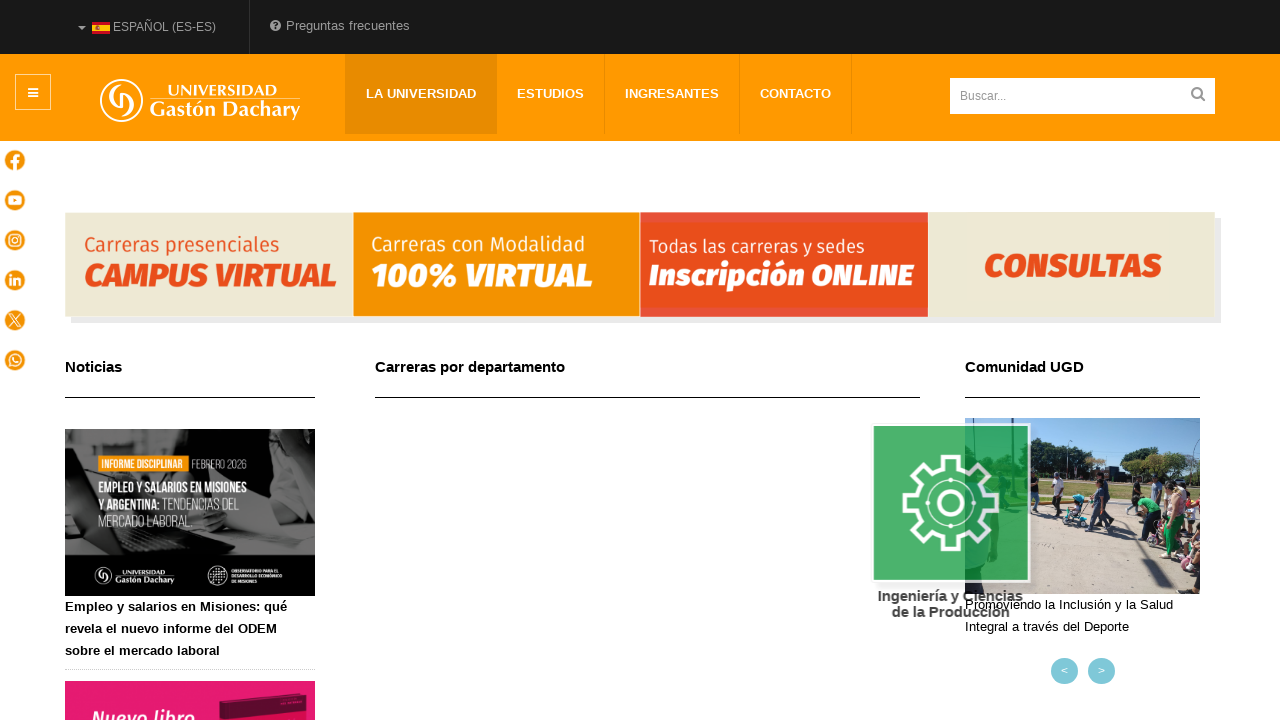

Search results page loaded with highlighted matches
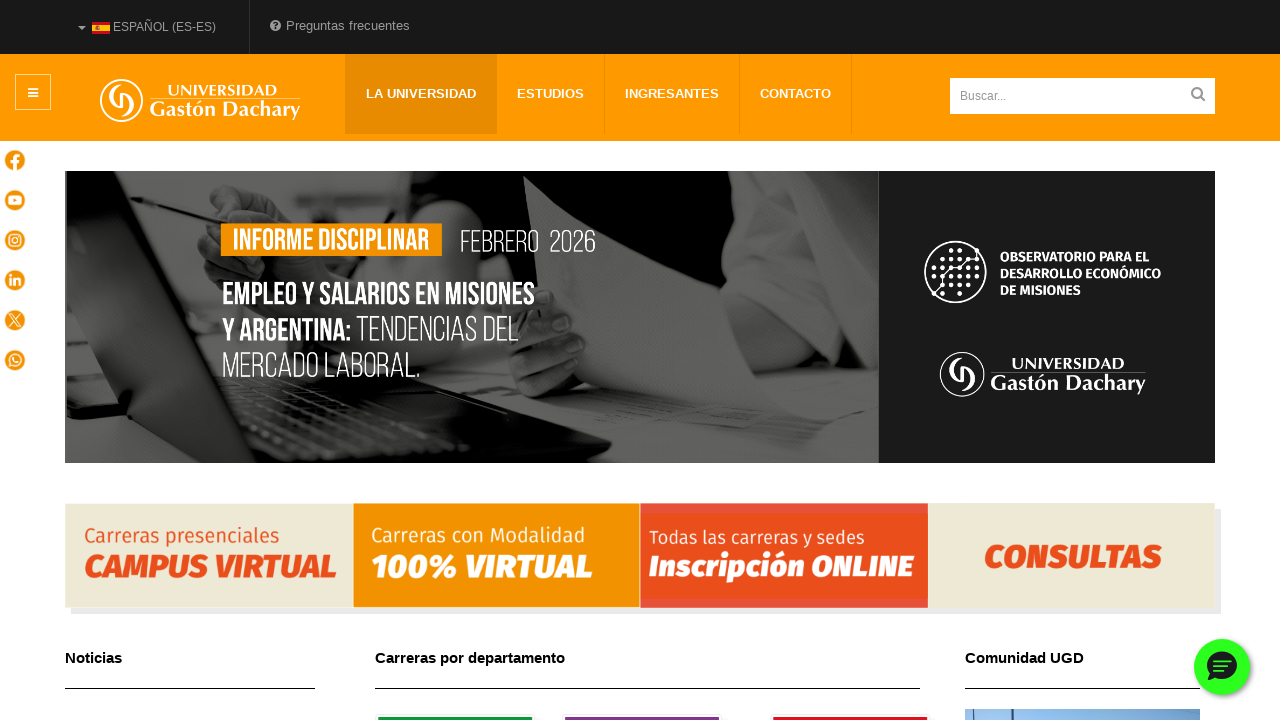

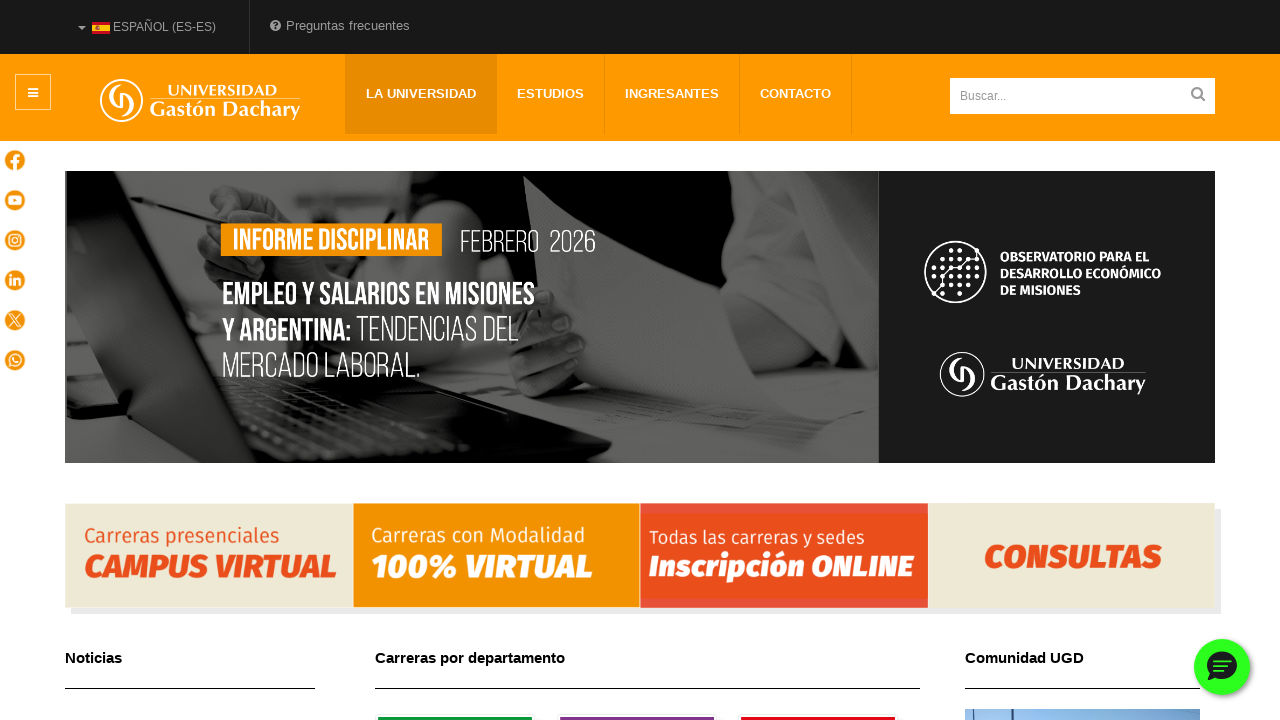